Navigates to TechPro Education website and verifies the page loads

Starting URL: https://www.techproeducation.com

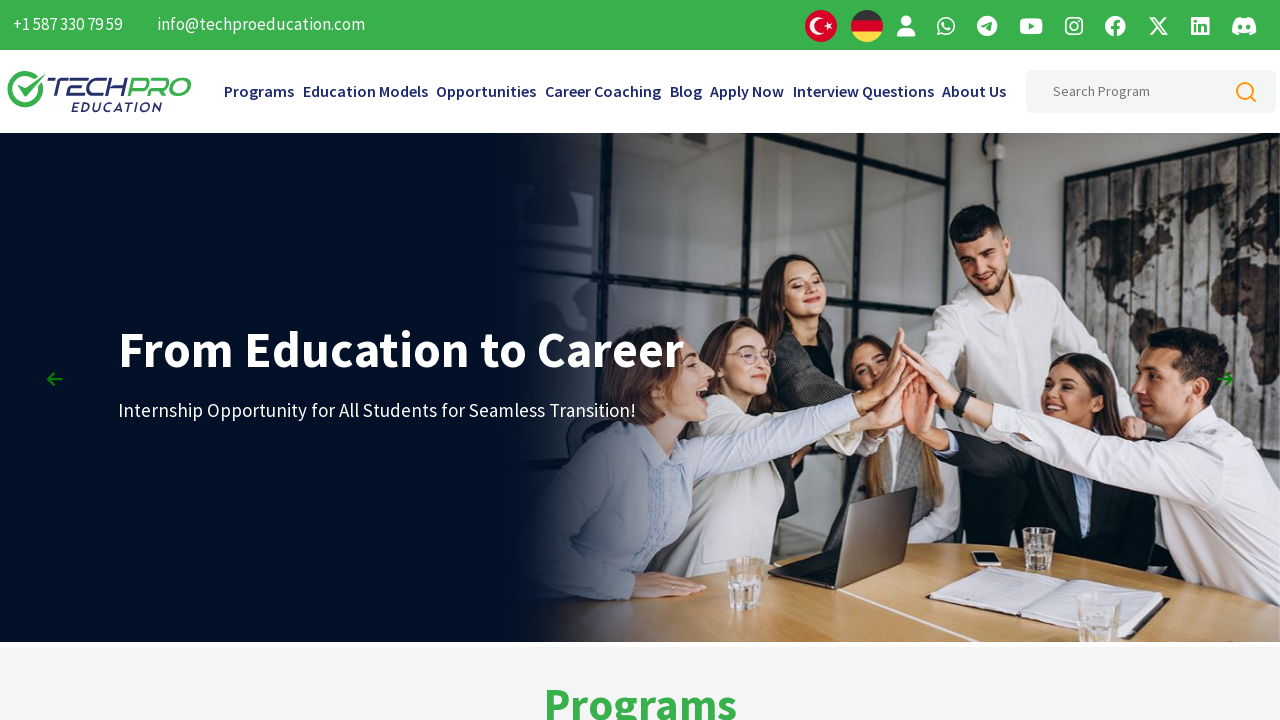

Navigated to TechPro Education website
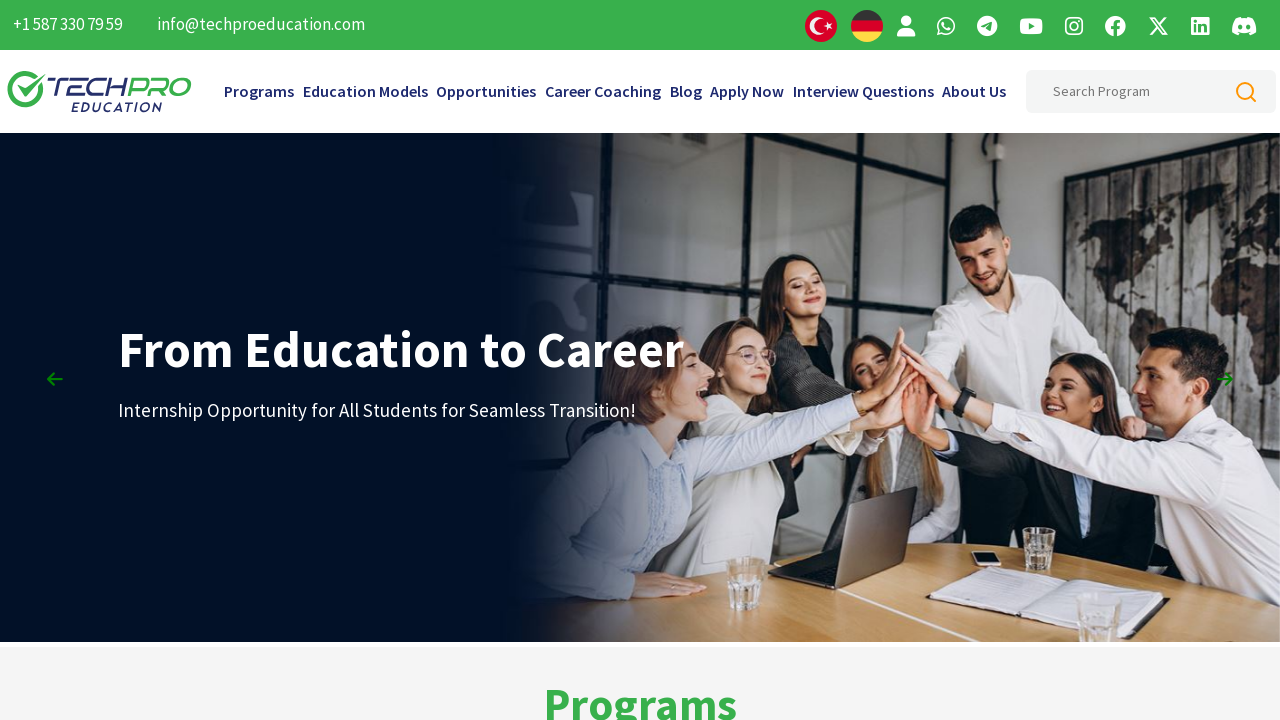

Page DOM content loaded
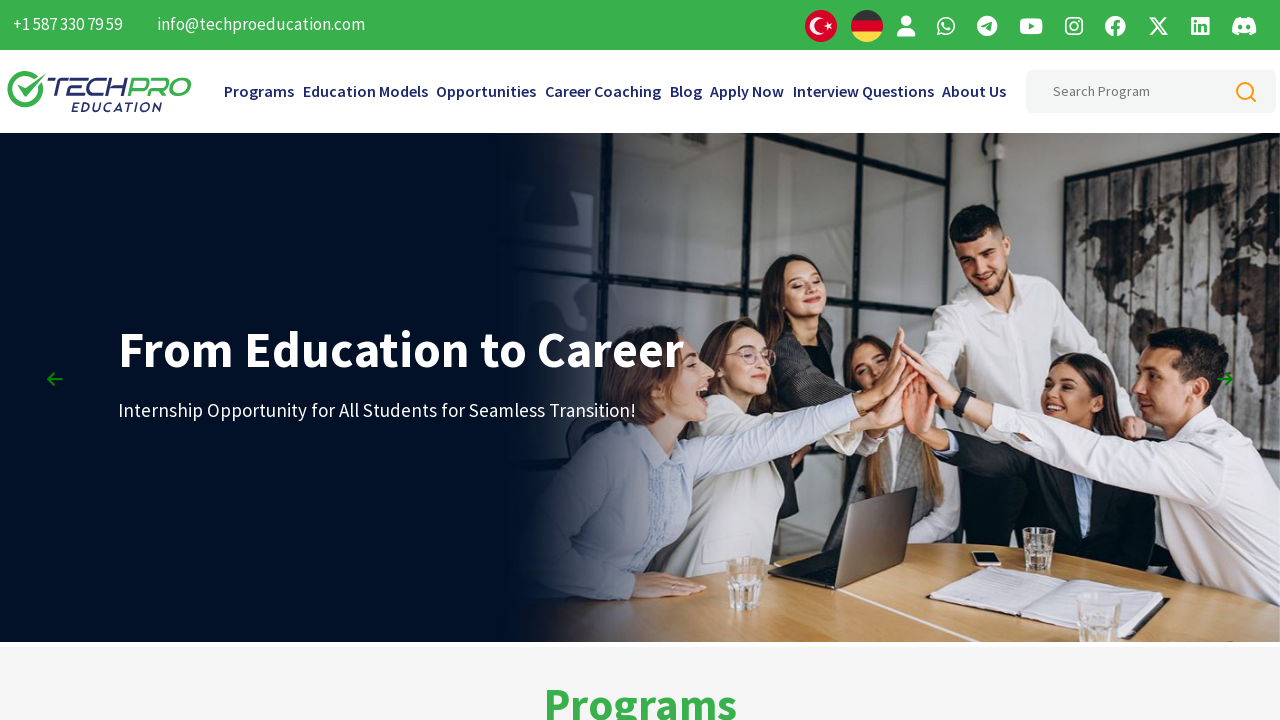

Page fully loaded and network idle
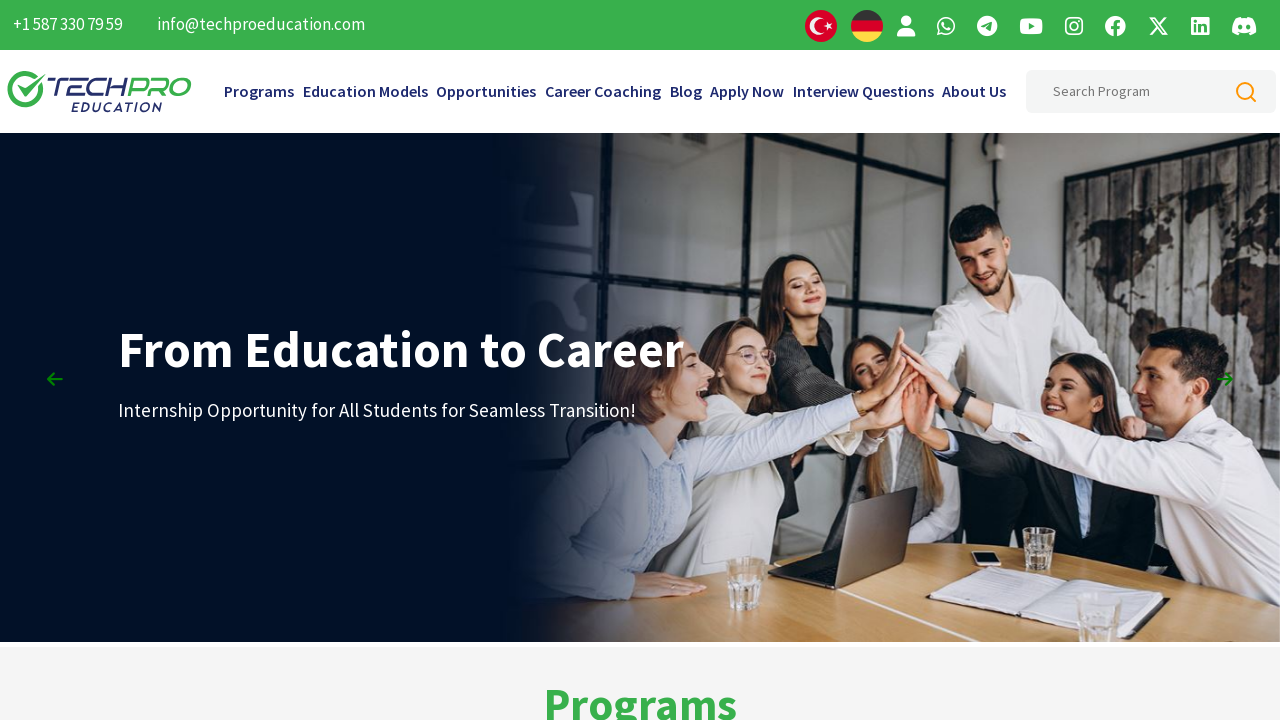

Retrieved page title: TechPro Education IT Programs
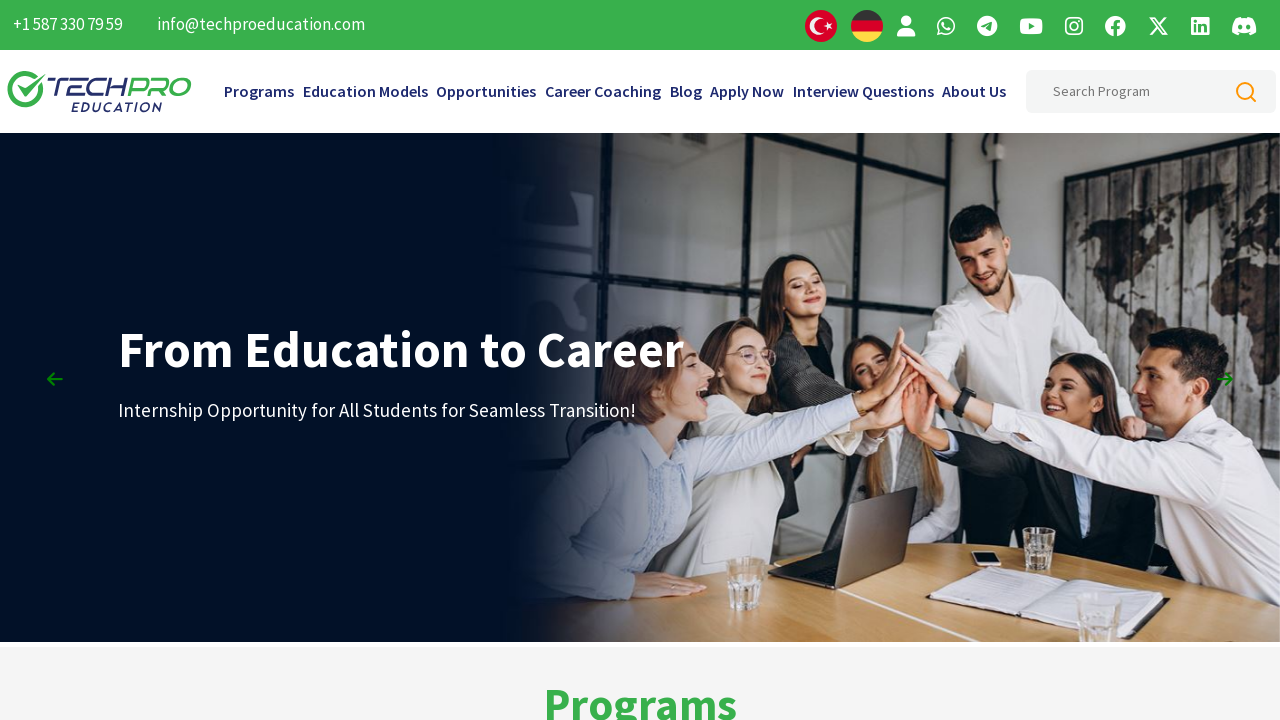

Verified page title is accessible
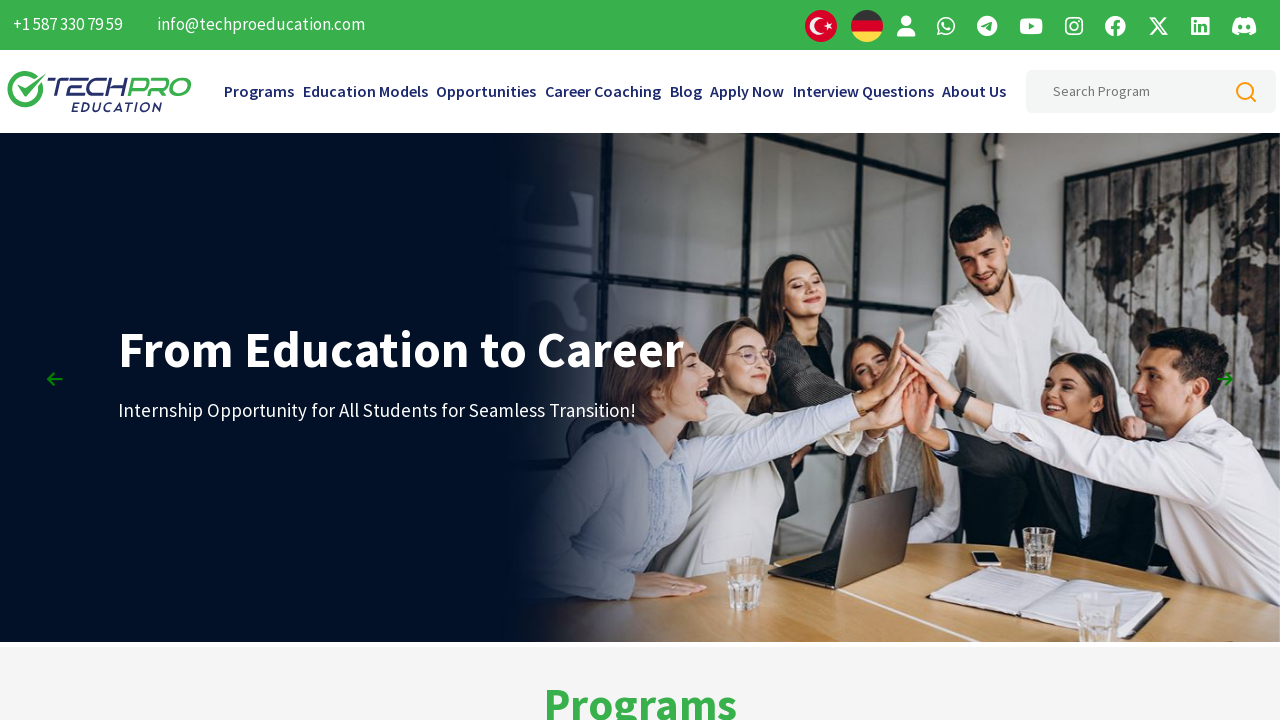

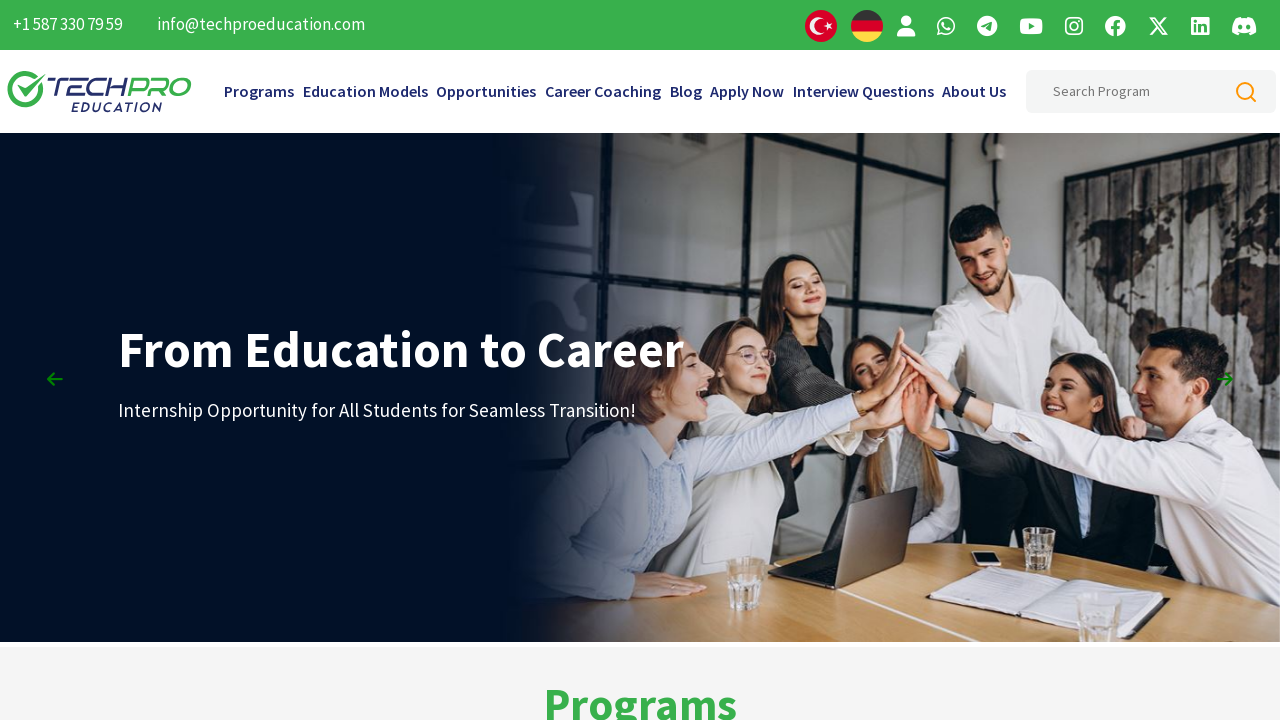